Opens a Chrome browser, maximizes the window, and navigates to the Bollywood Hungama entertainment website.

Starting URL: http://bollywoodhungama.com

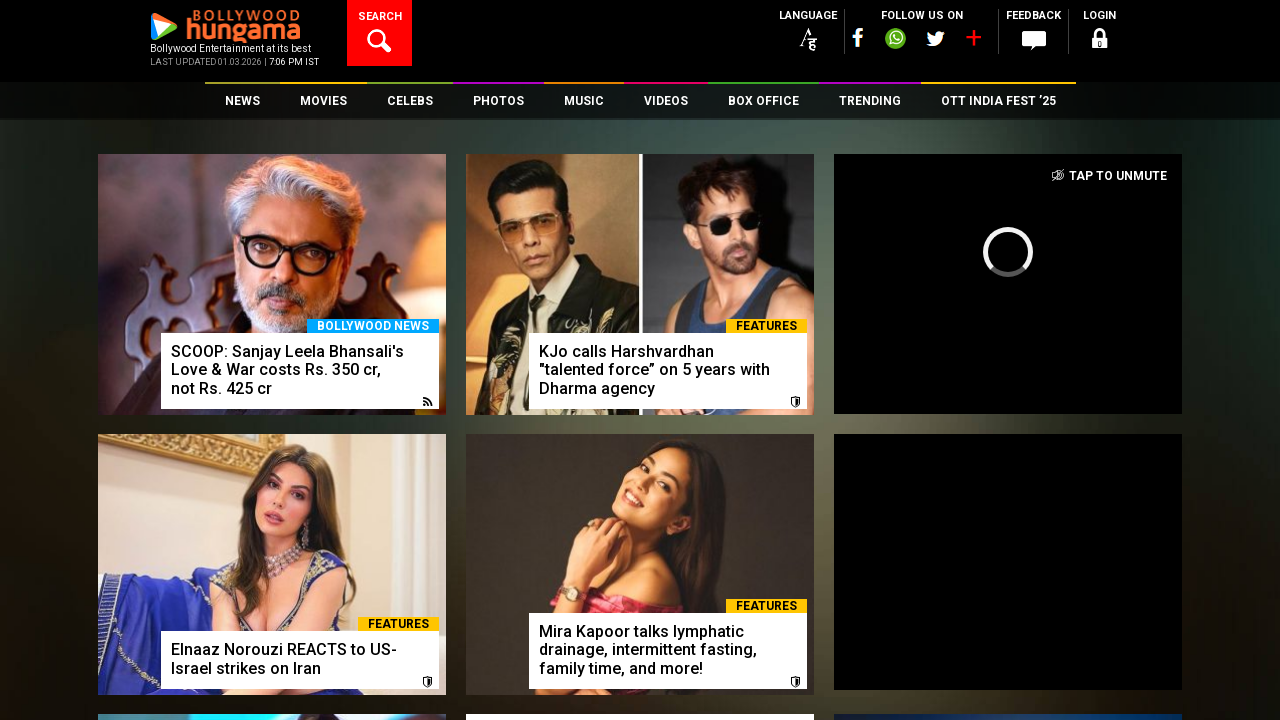

Waited for page to load - domcontentloaded state reached
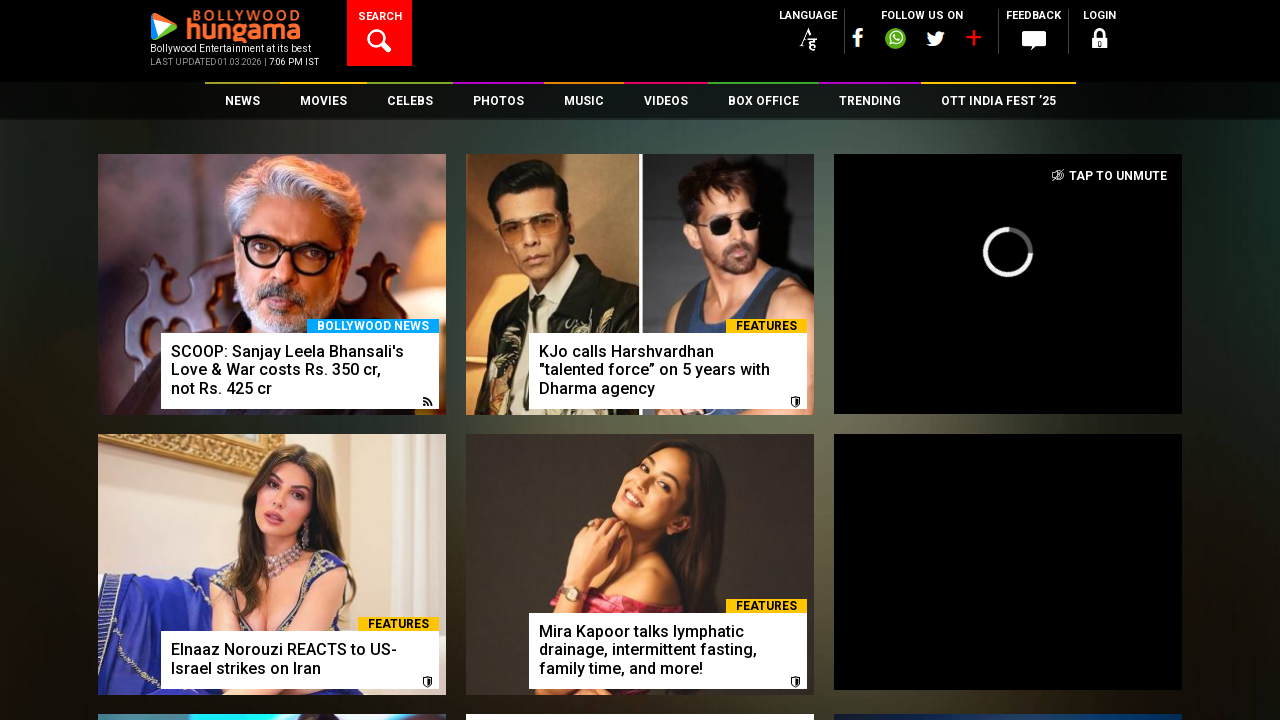

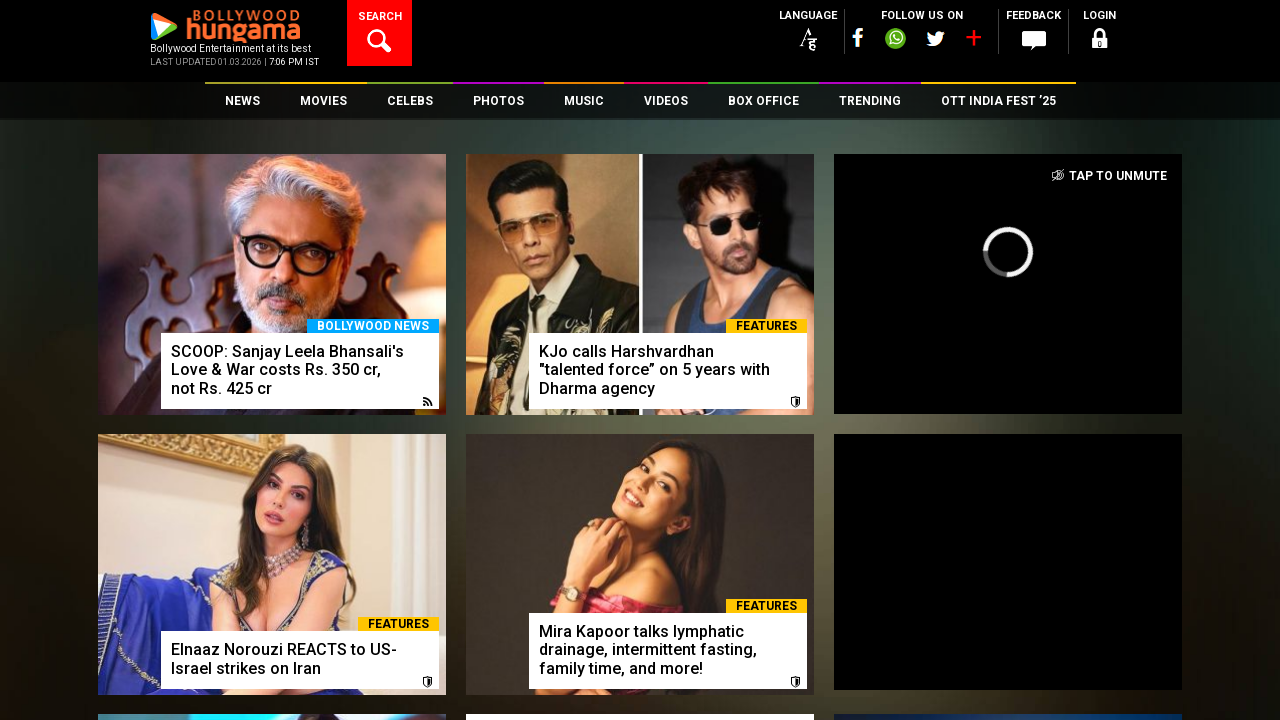